Tests Catalog page to verify second cat image source

Starting URL: https://cs1632.appspot.com/

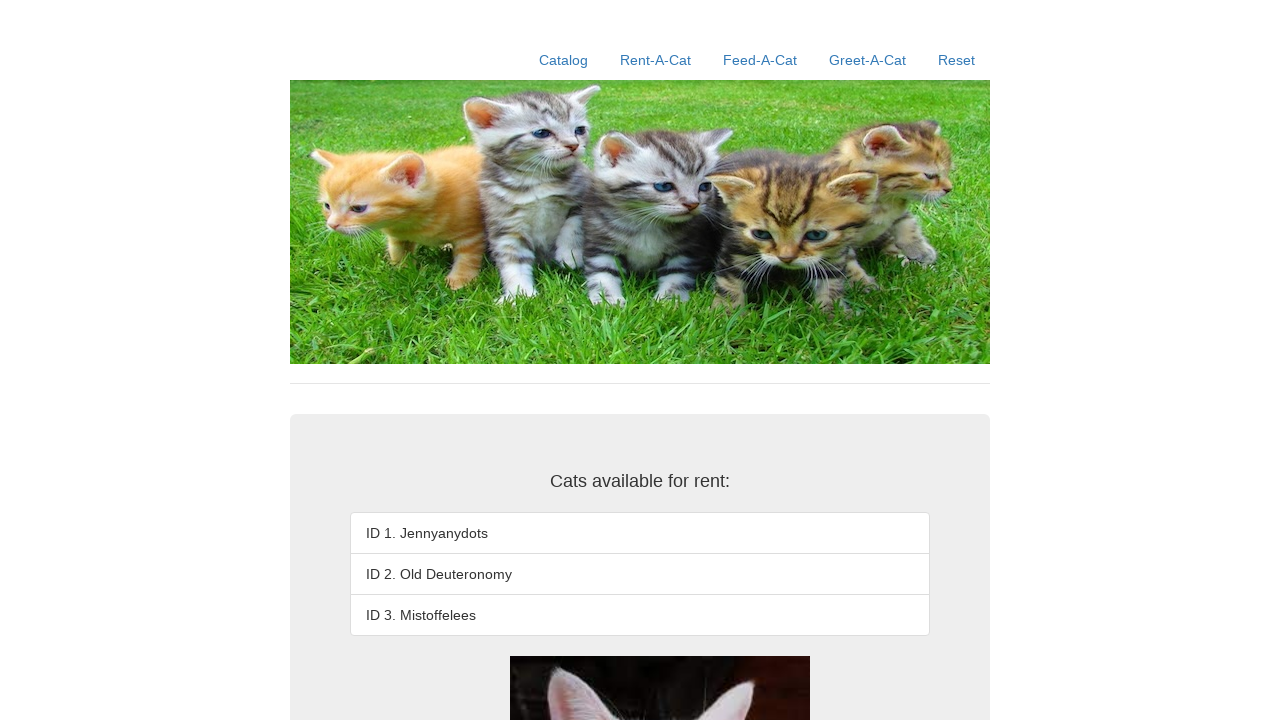

Set cookies for test state (1=false, 2=false, 3=false)
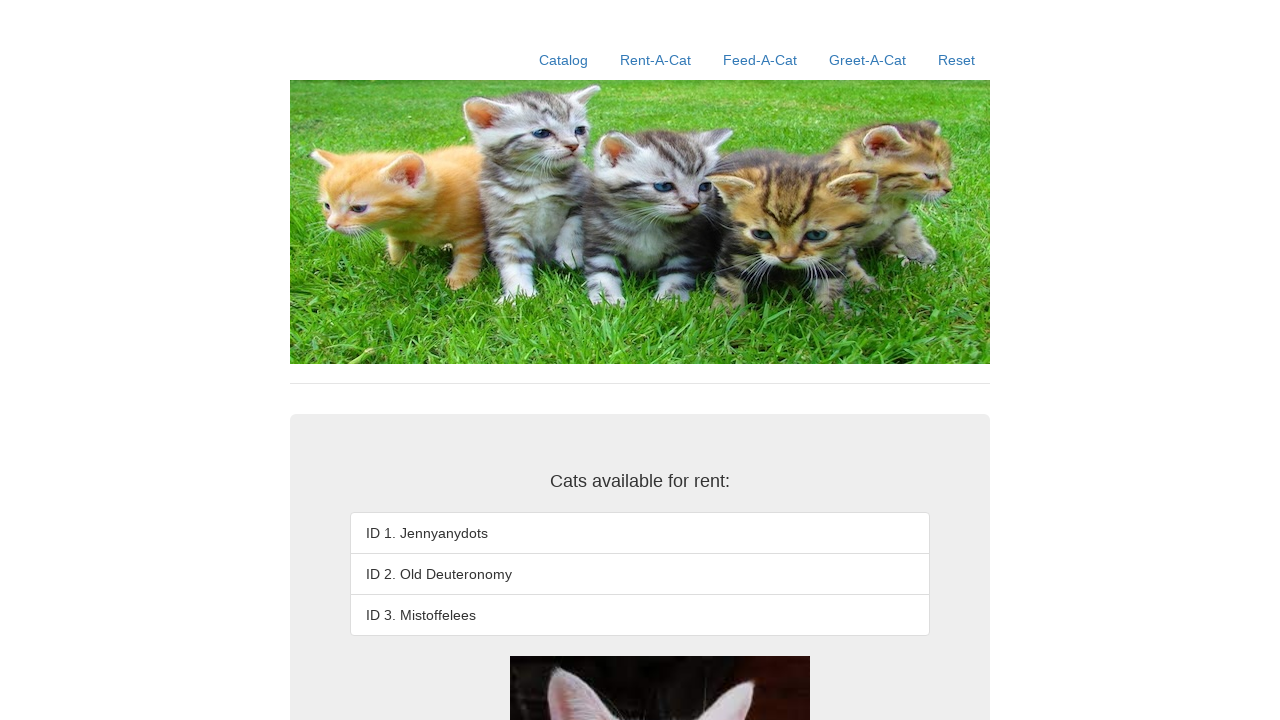

Clicked Catalog link at (564, 60) on text=Catalog
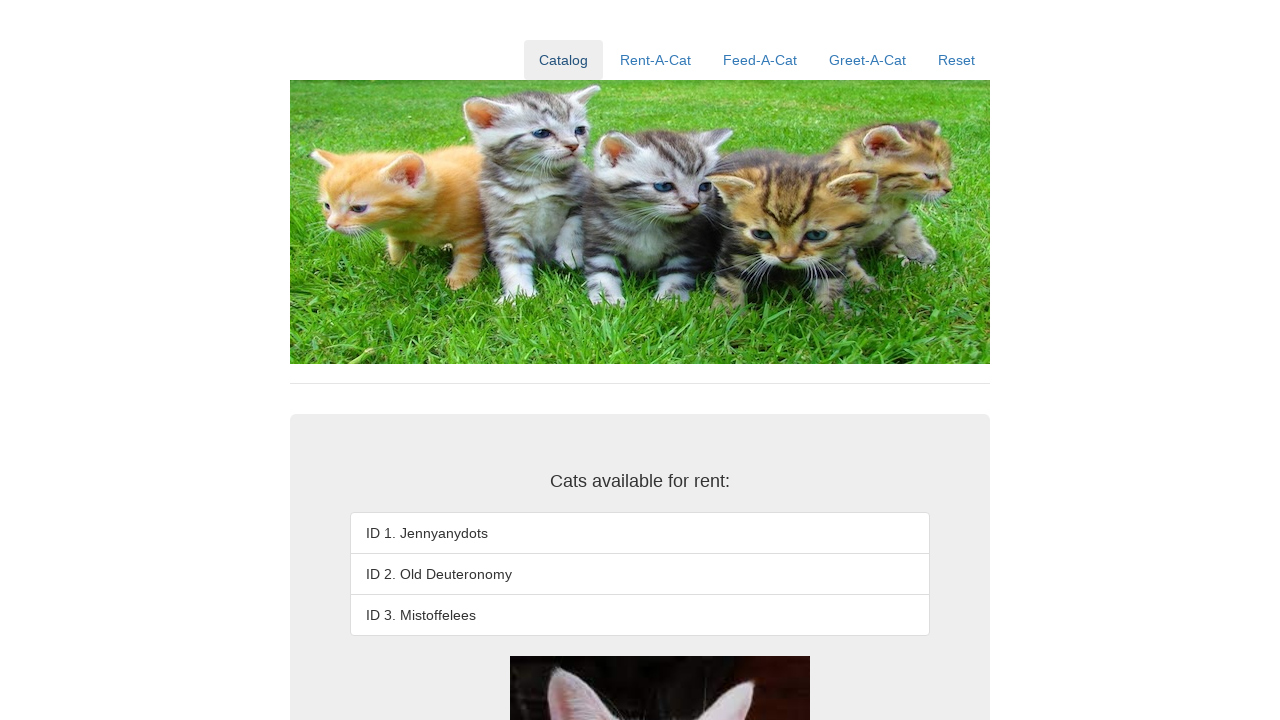

Waited for second catalog image to load
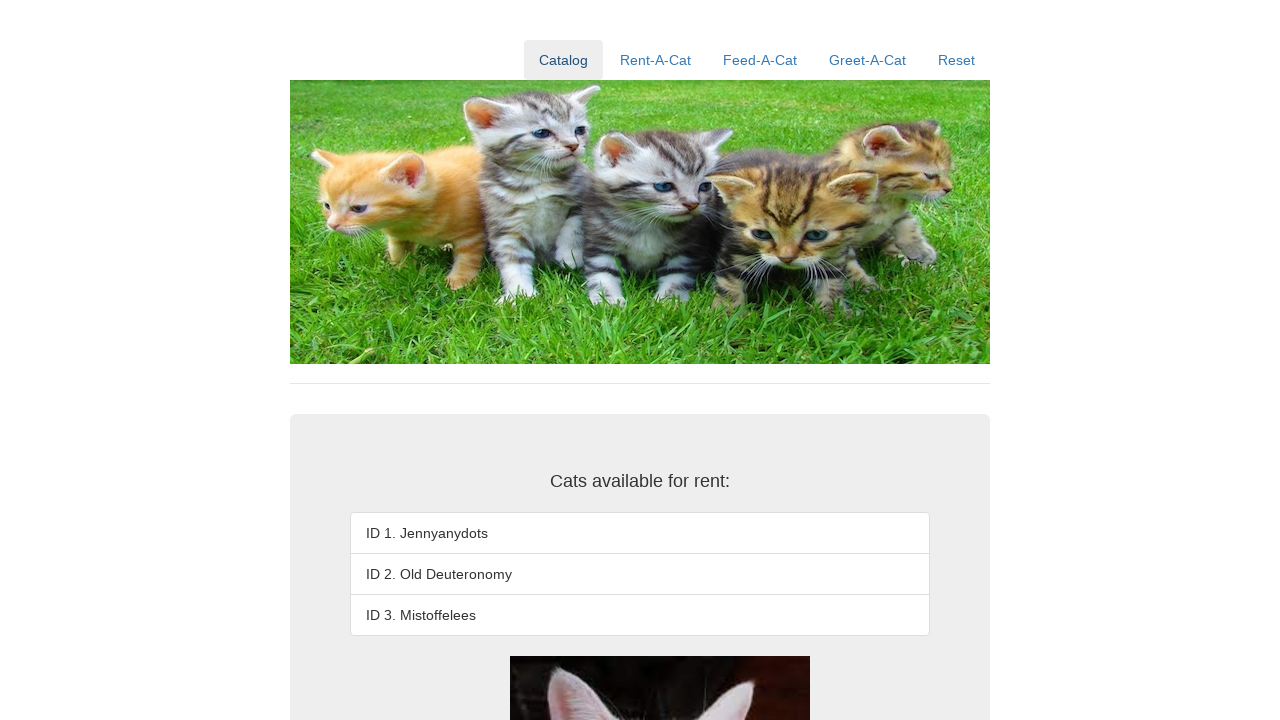

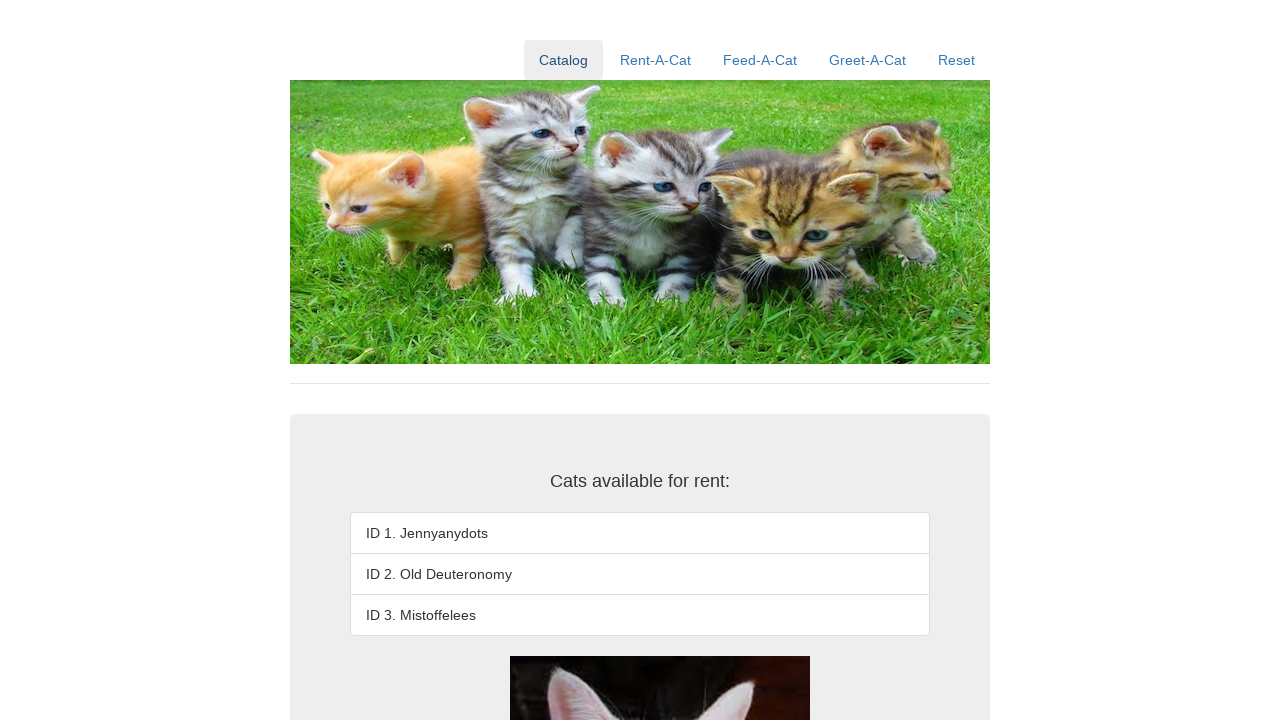